Tests e-commerce functionality by searching for products containing "ber", adding all matching products to cart, proceeding to checkout, and applying a promo code to verify the discount is applied successfully.

Starting URL: https://rahulshettyacademy.com/seleniumPractise/

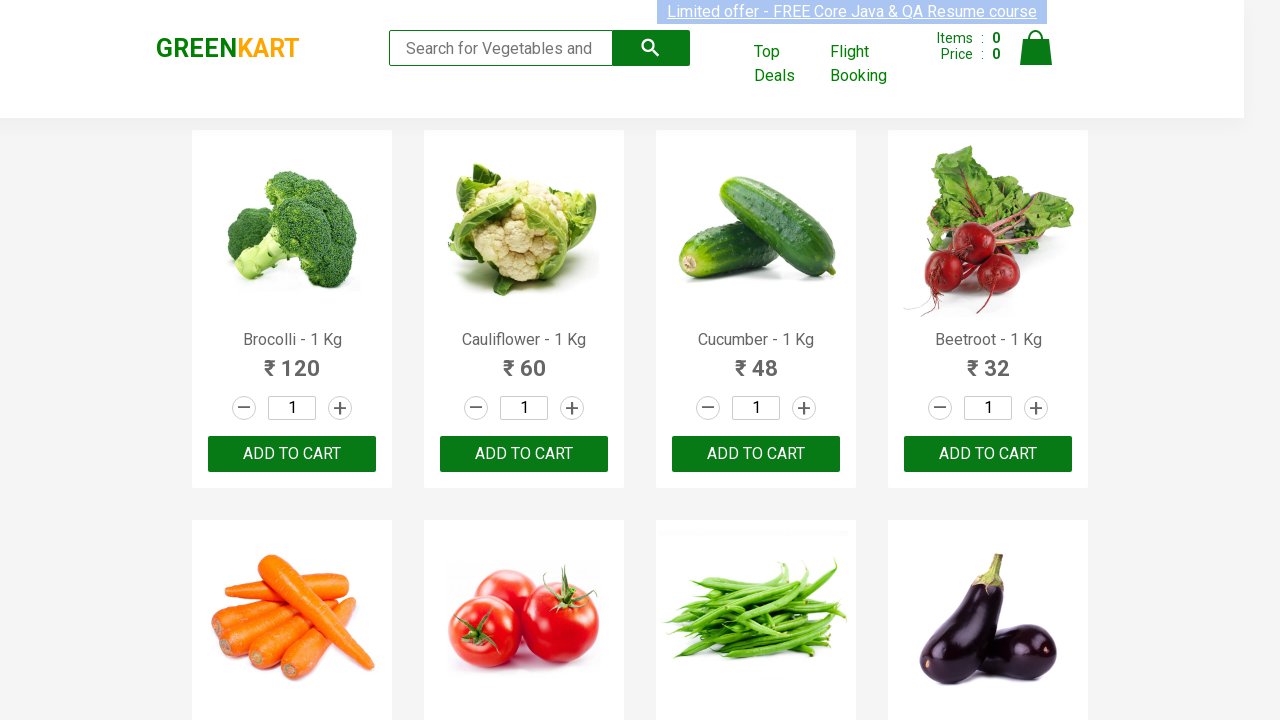

Filled search field with 'ber' to filter products on [type='search']
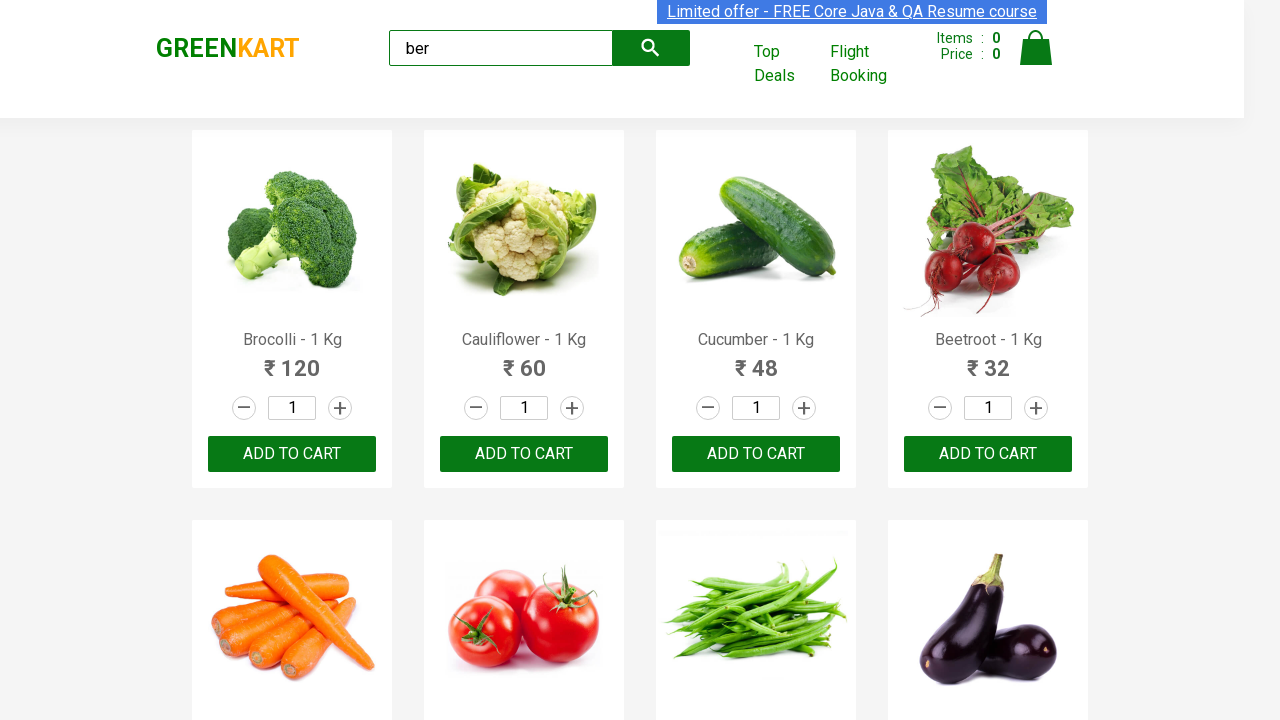

Waited for search results to filter
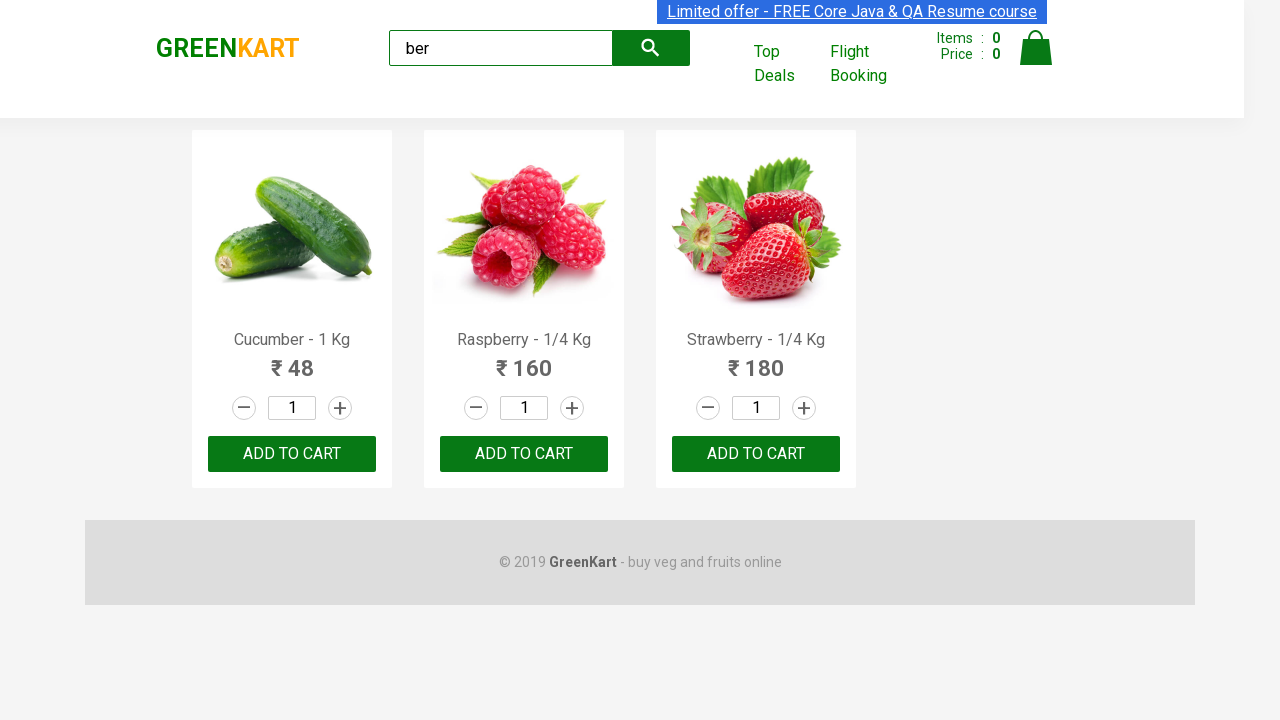

Located 3 'Add to cart' buttons for filtered products
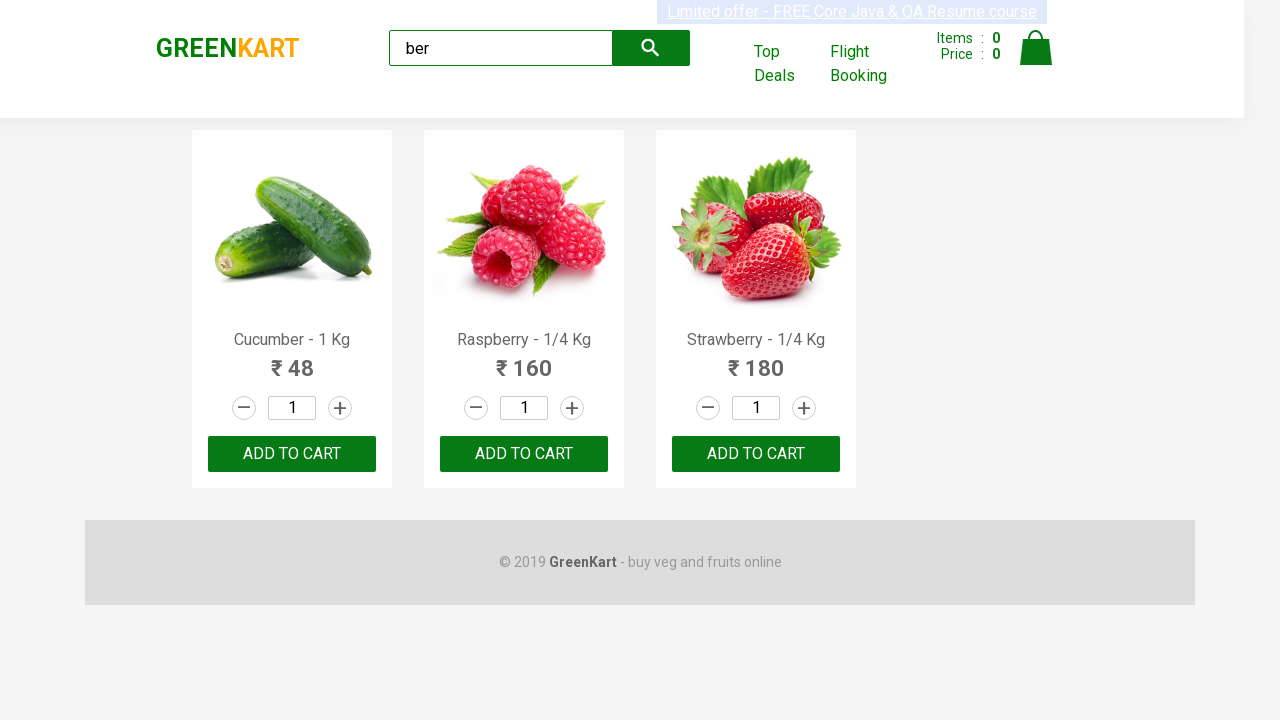

Clicked 'Add to cart' button for a product at (292, 454) on xpath=//div[@class='product-action']/button >> nth=0
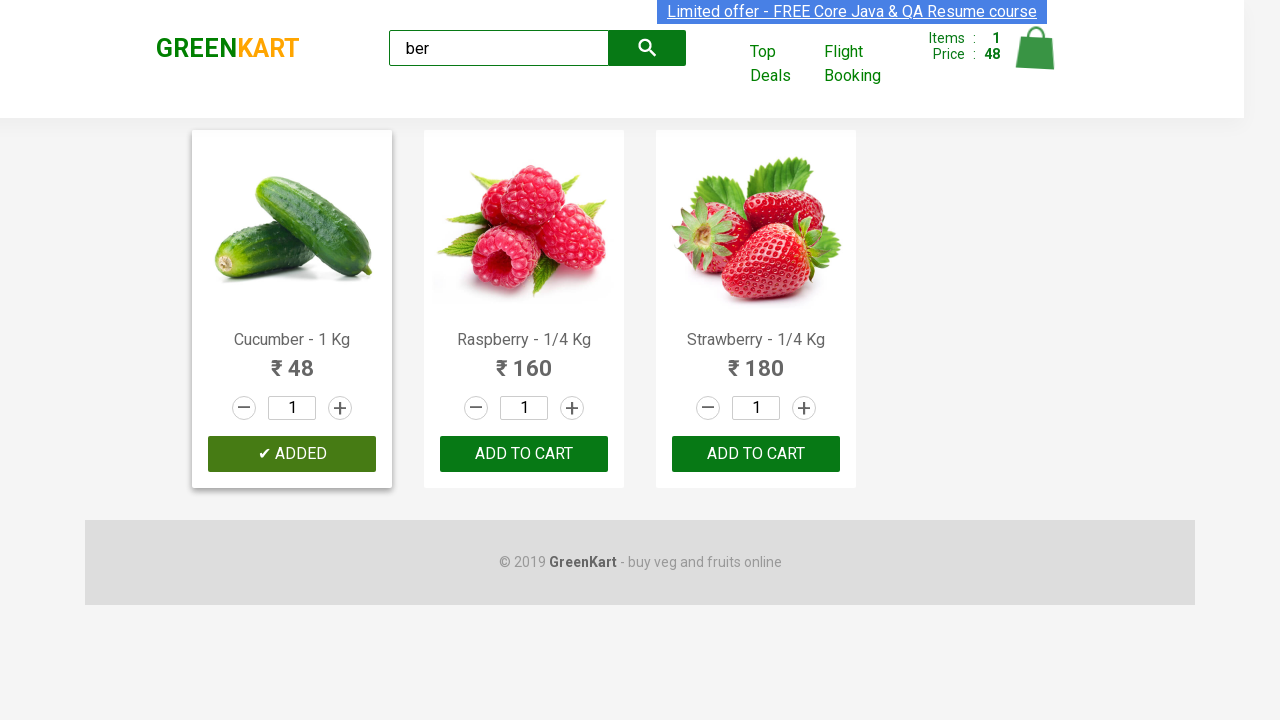

Clicked 'Add to cart' button for a product at (524, 454) on xpath=//div[@class='product-action']/button >> nth=1
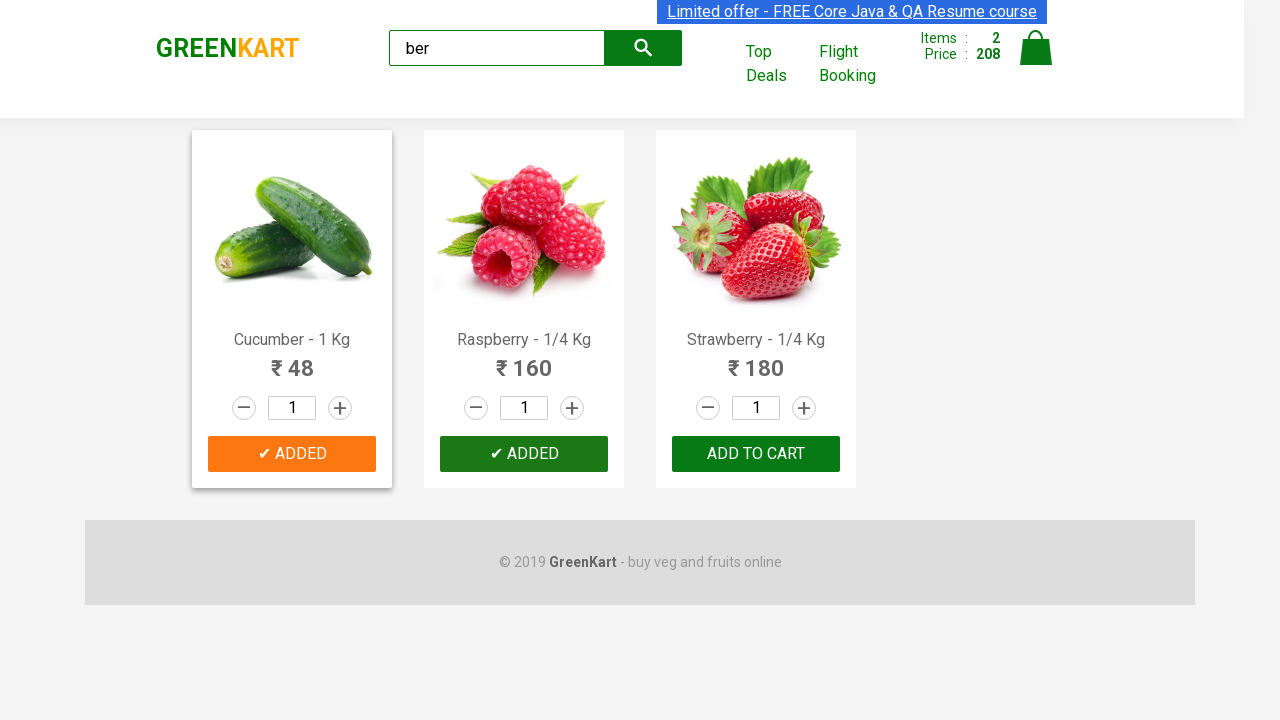

Clicked 'Add to cart' button for a product at (756, 454) on xpath=//div[@class='product-action']/button >> nth=2
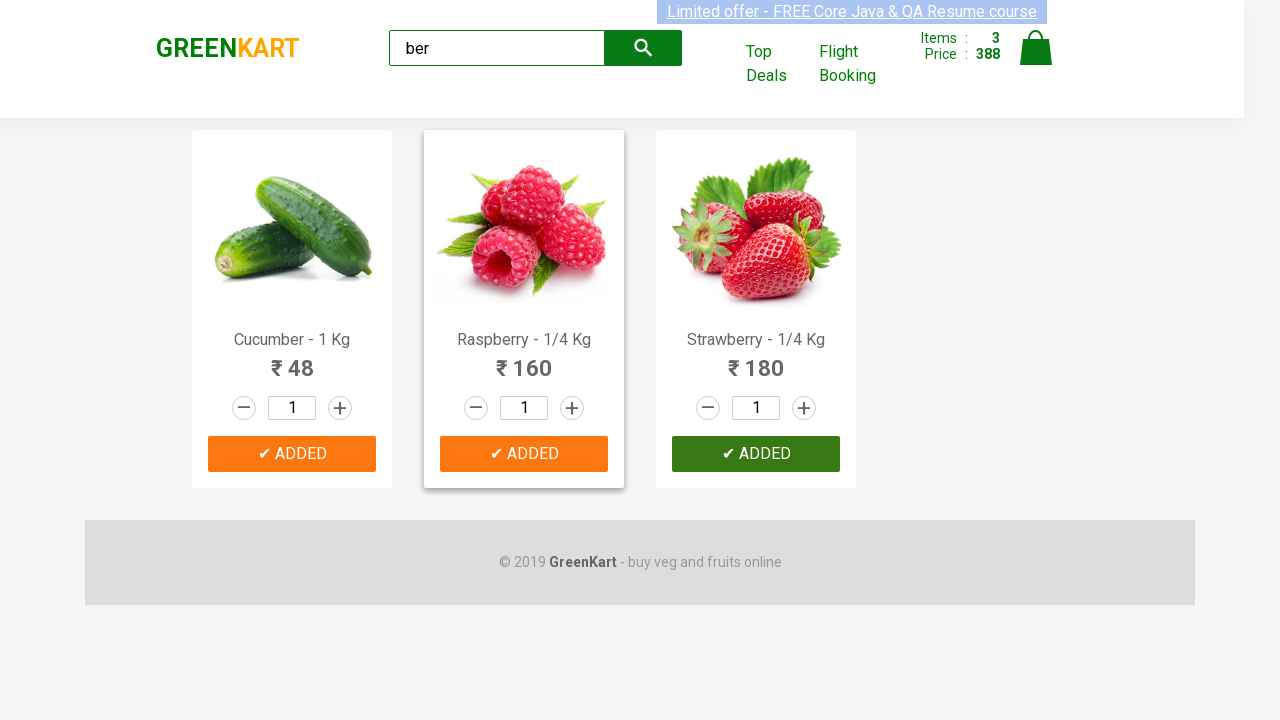

Clicked on cart icon to view cart at (1036, 48) on xpath=//img[@alt='Cart']
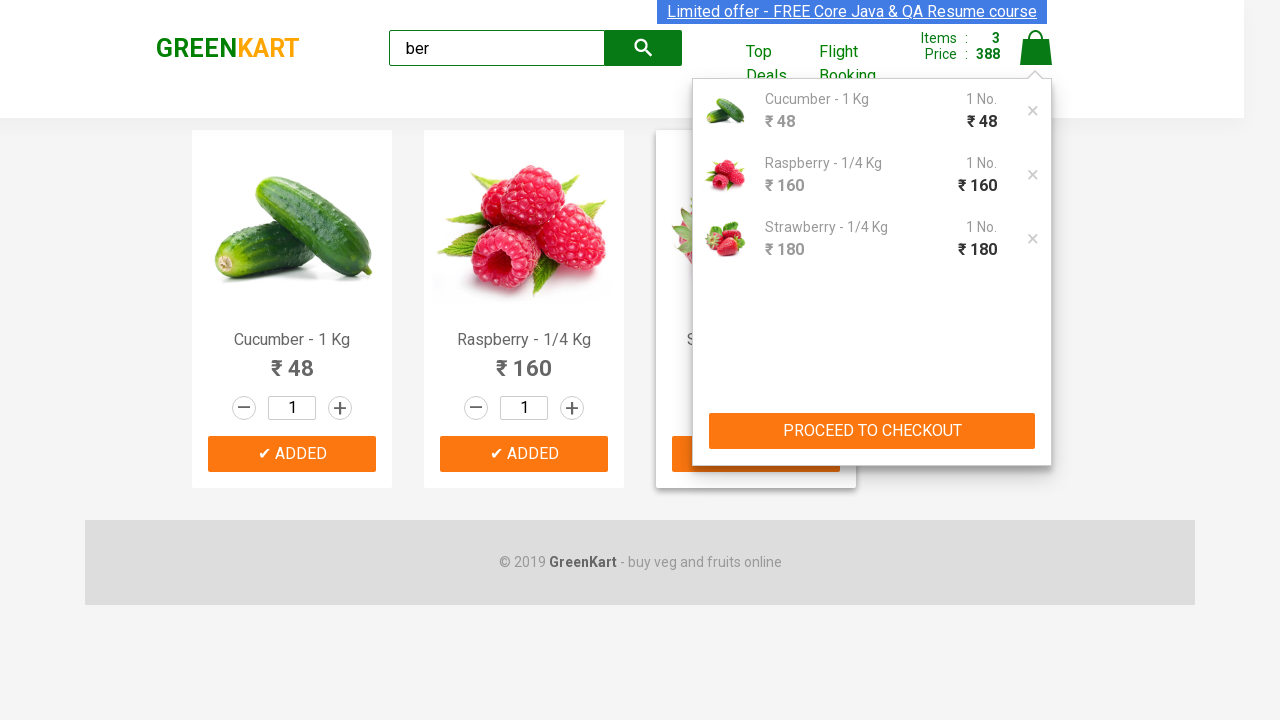

Clicked 'PROCEED TO CHECKOUT' button at (872, 431) on xpath=//*[text()='PROCEED TO CHECKOUT']
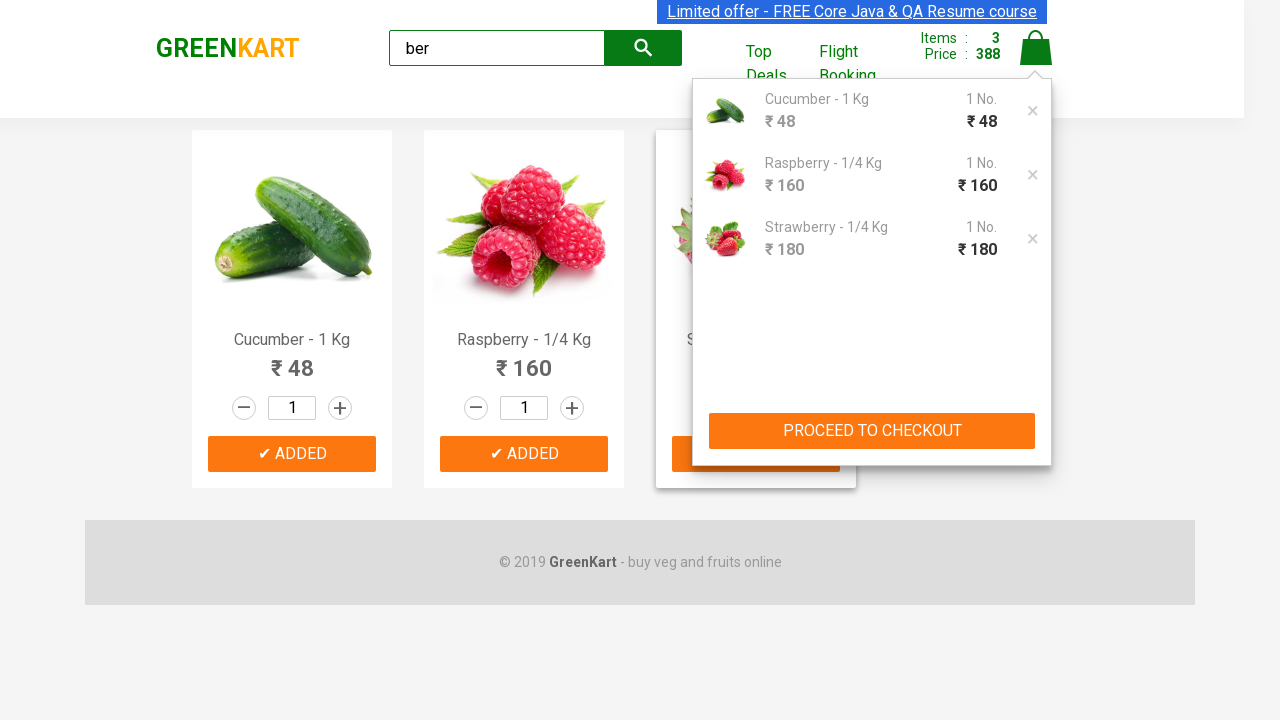

Promo code input field became visible
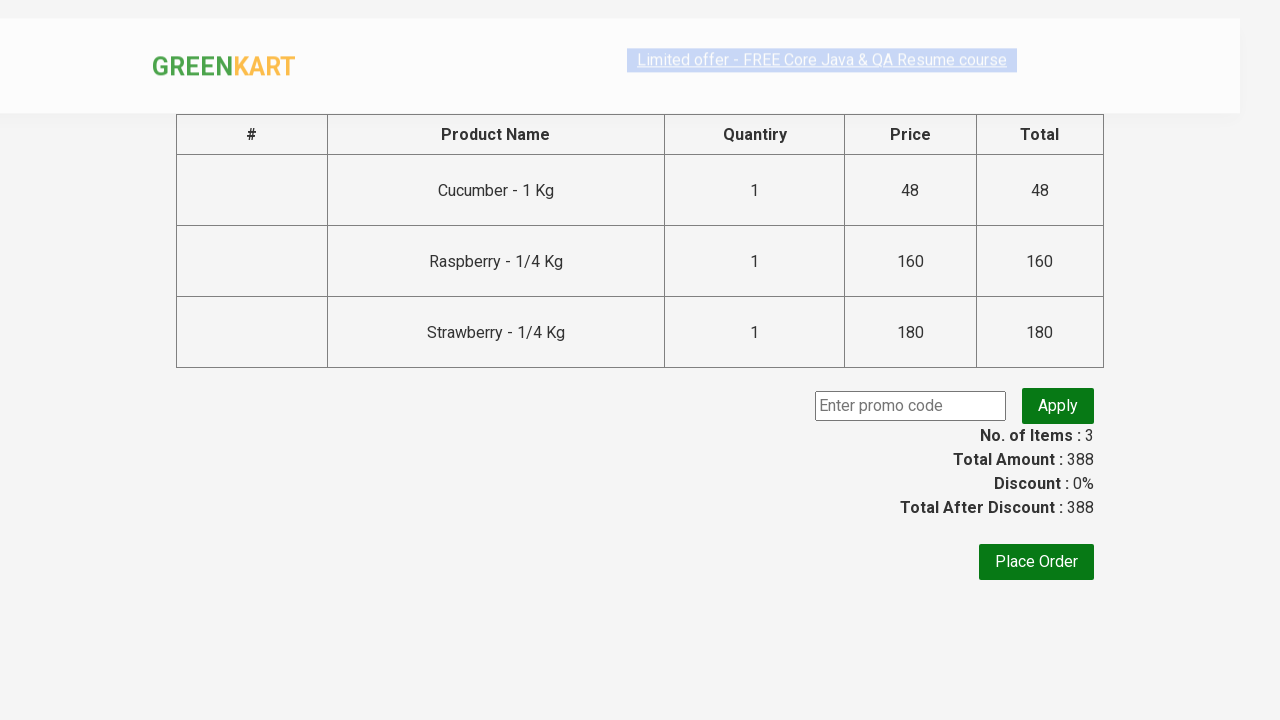

Entered promo code 'rahulshettyacademy' on input.promoCode
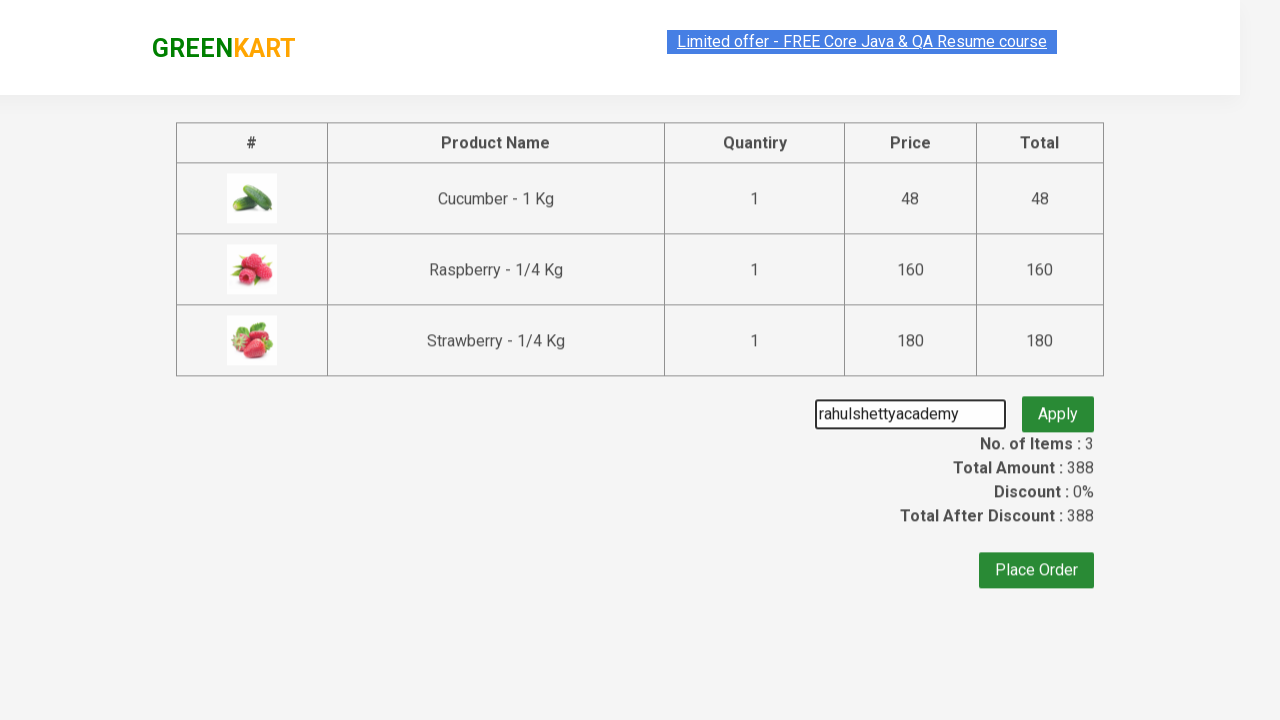

Clicked 'Apply' button to apply promo code at (1058, 406) on .promoBtn
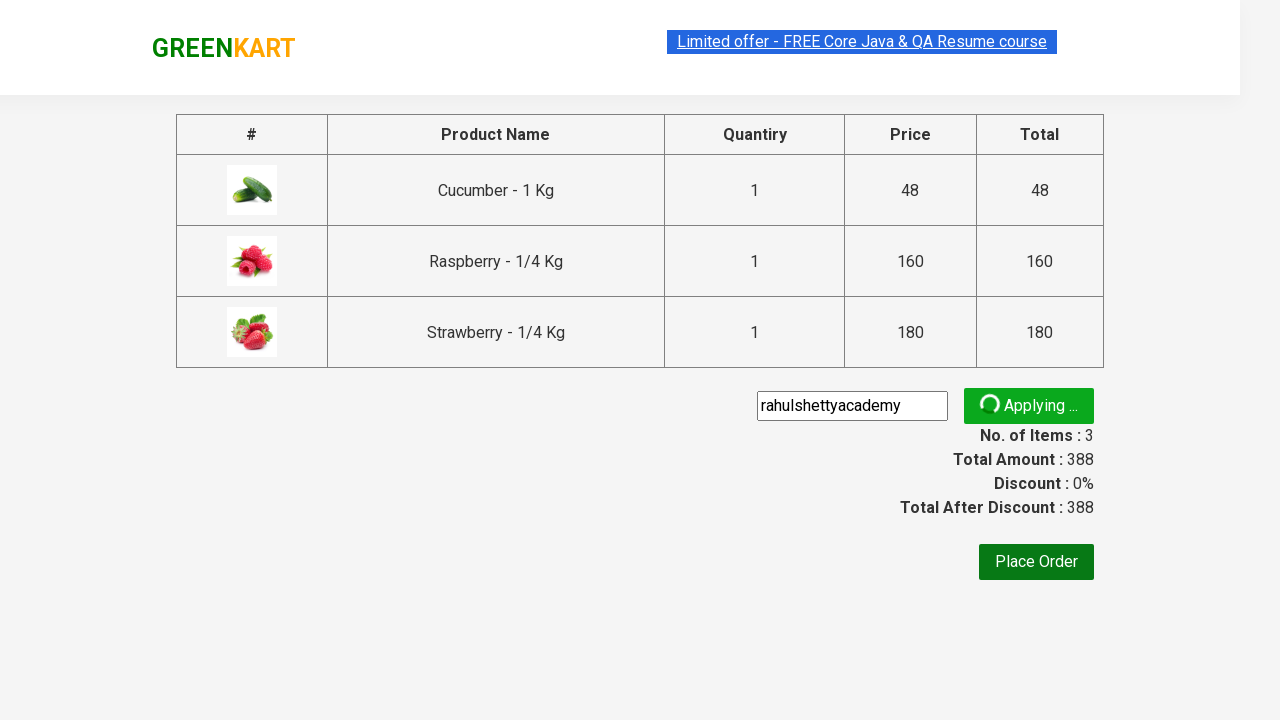

Promo code confirmation message appeared, discount successfully applied
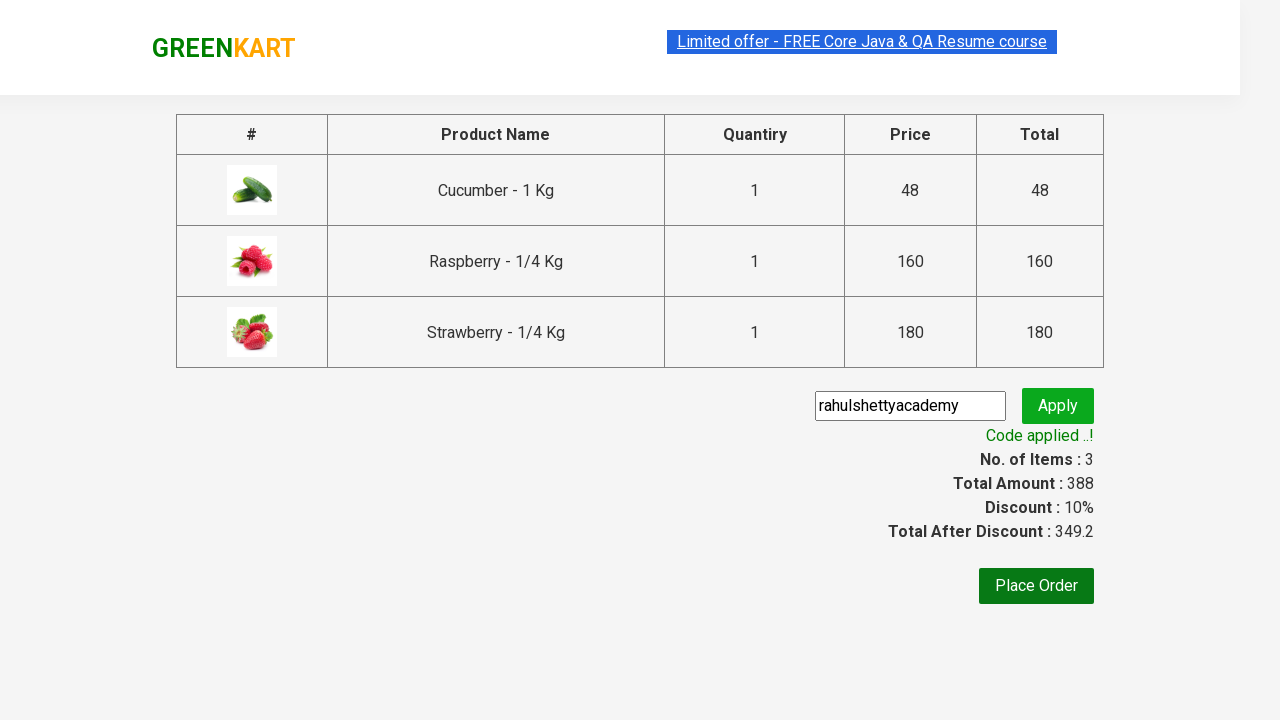

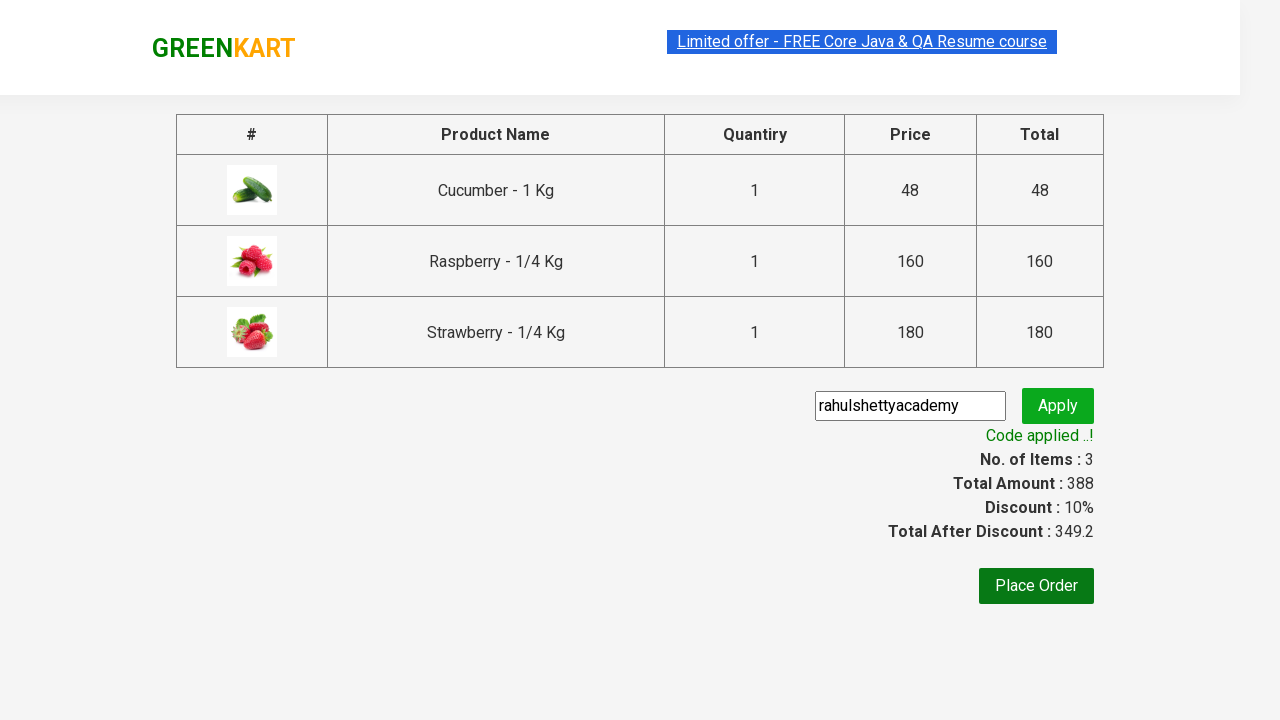